Tests the "Add to Cart" functionality on a product page by clicking the add to cart button and verifying the alert message

Starting URL: https://www.demoblaze.com/prod.html?idp_=1

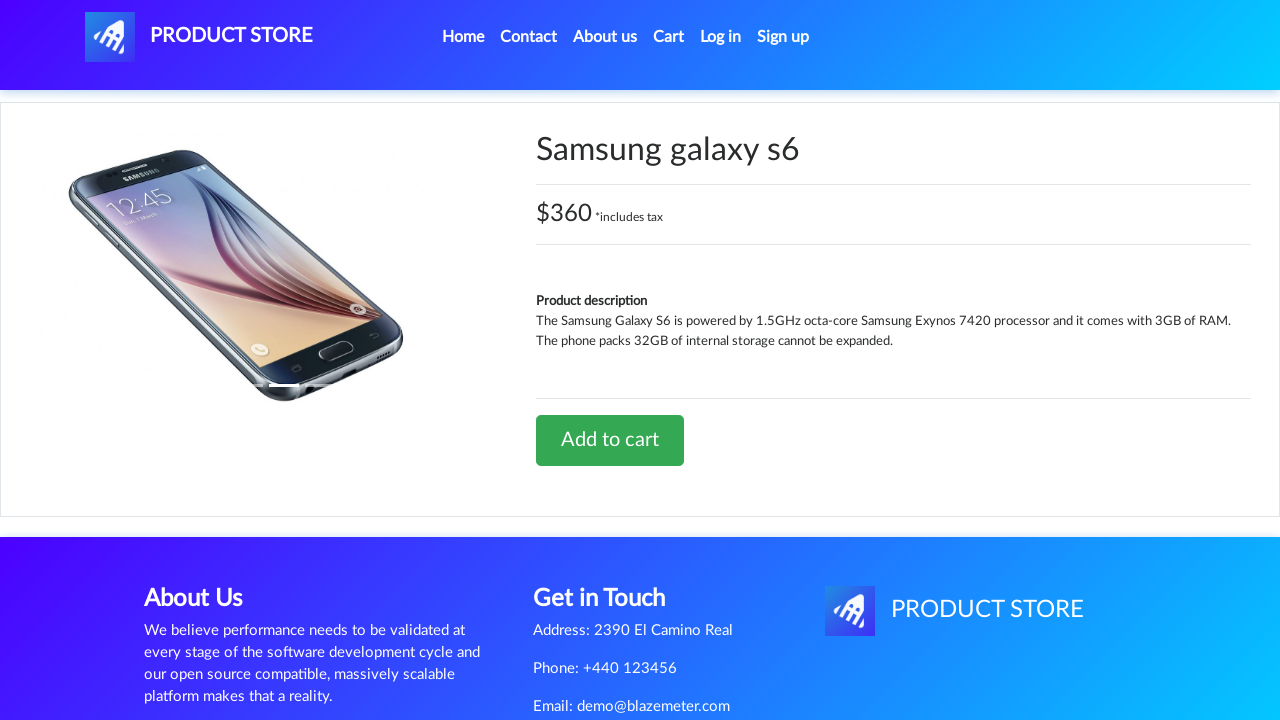

Add to Cart button became visible
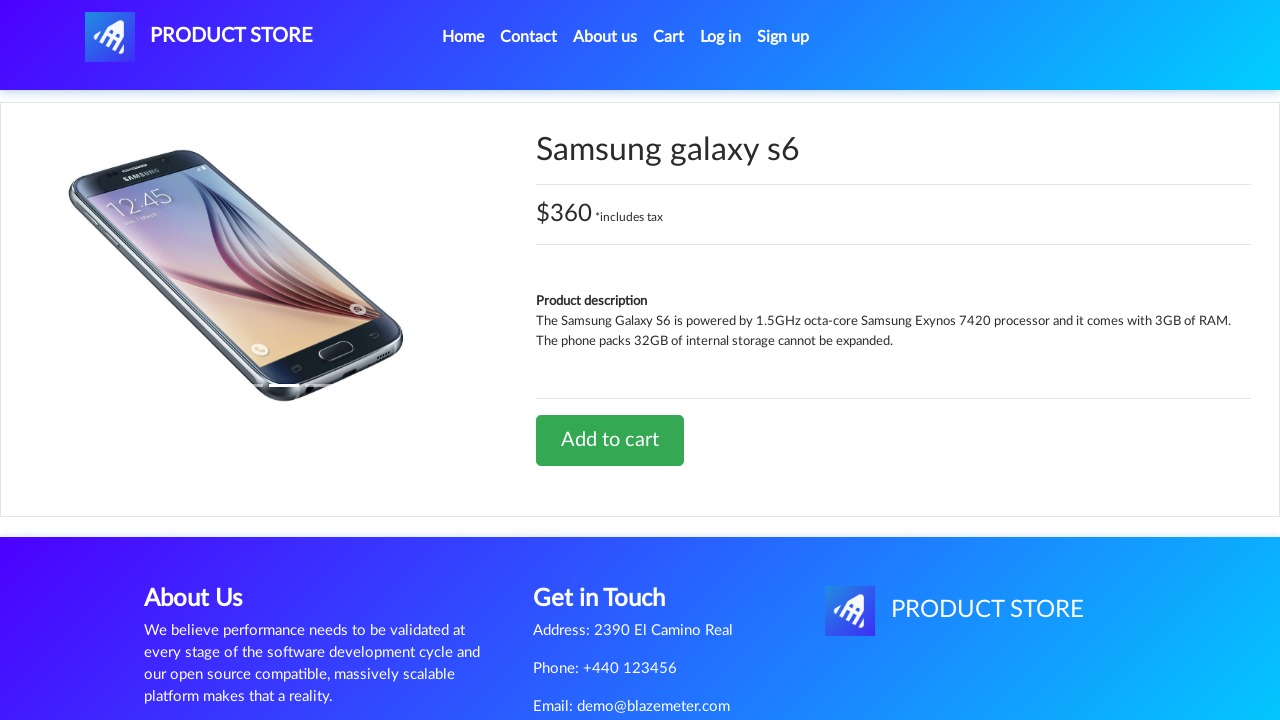

Clicked Add to Cart button at (610, 440) on xpath=//*[@id='tbodyid']/div[2]/div/a
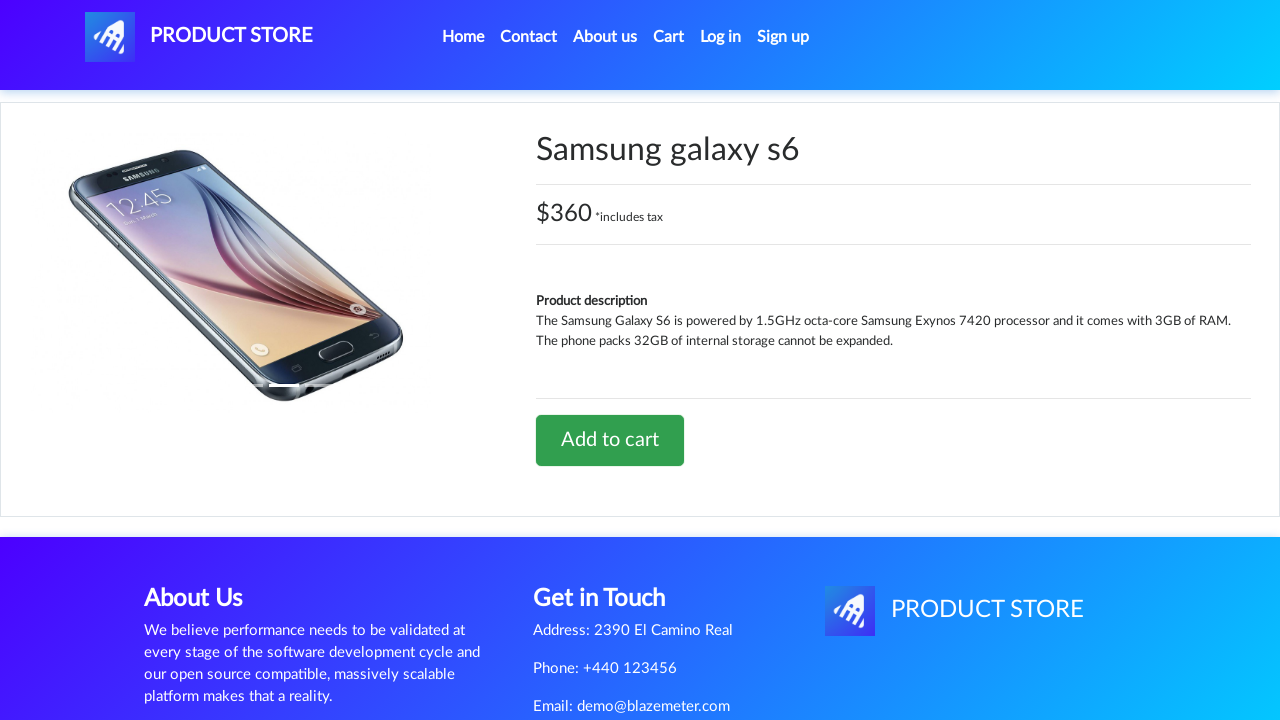

Set up alert dialog handler to accept alerts
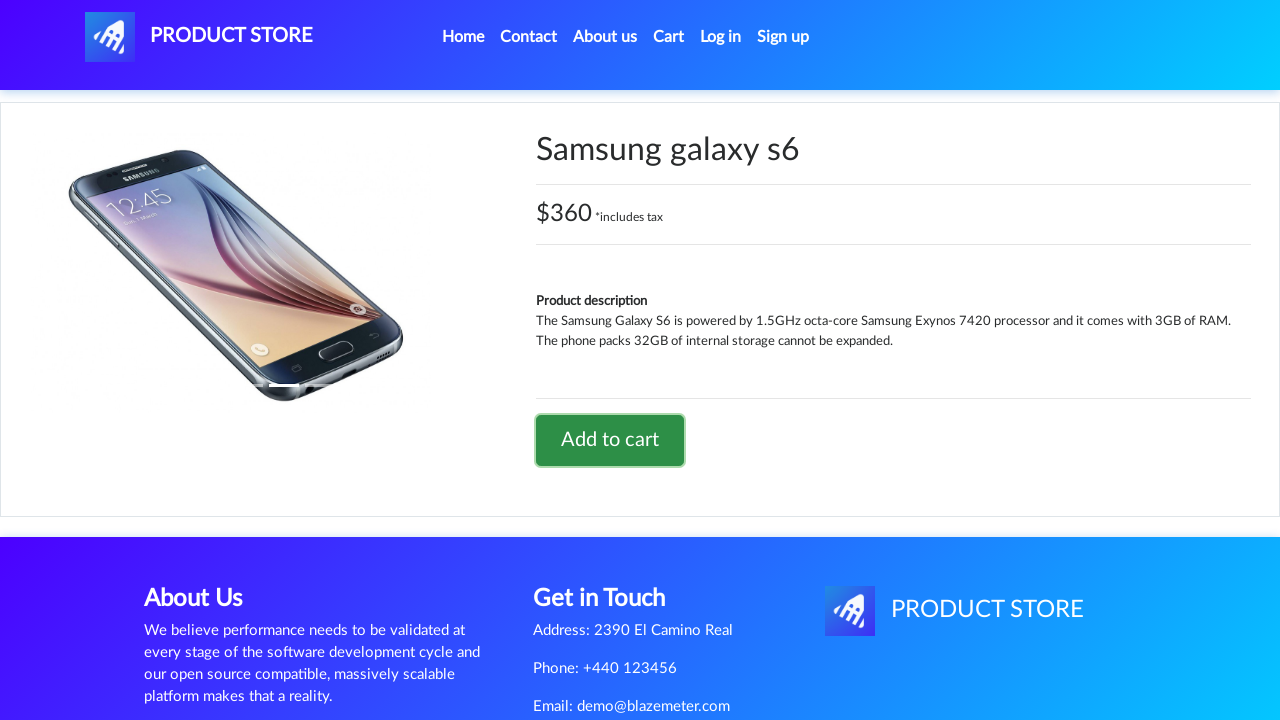

Waited for alert dialog to appear and be handled
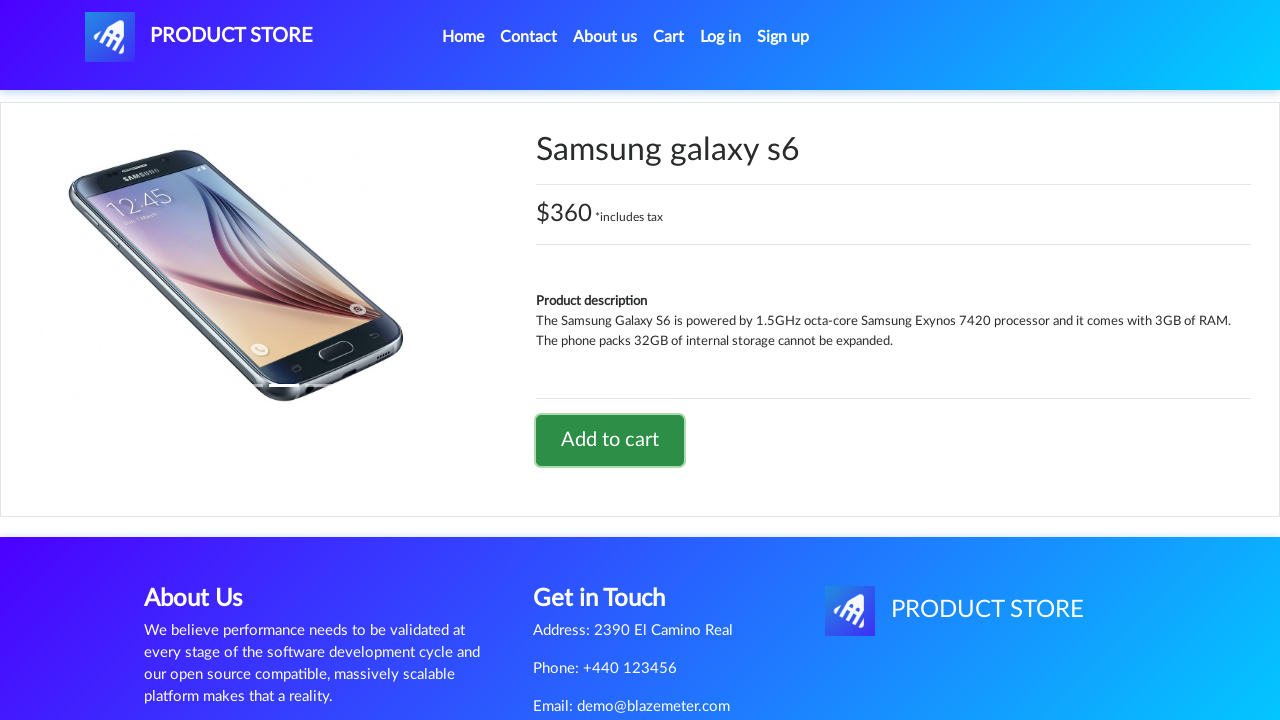

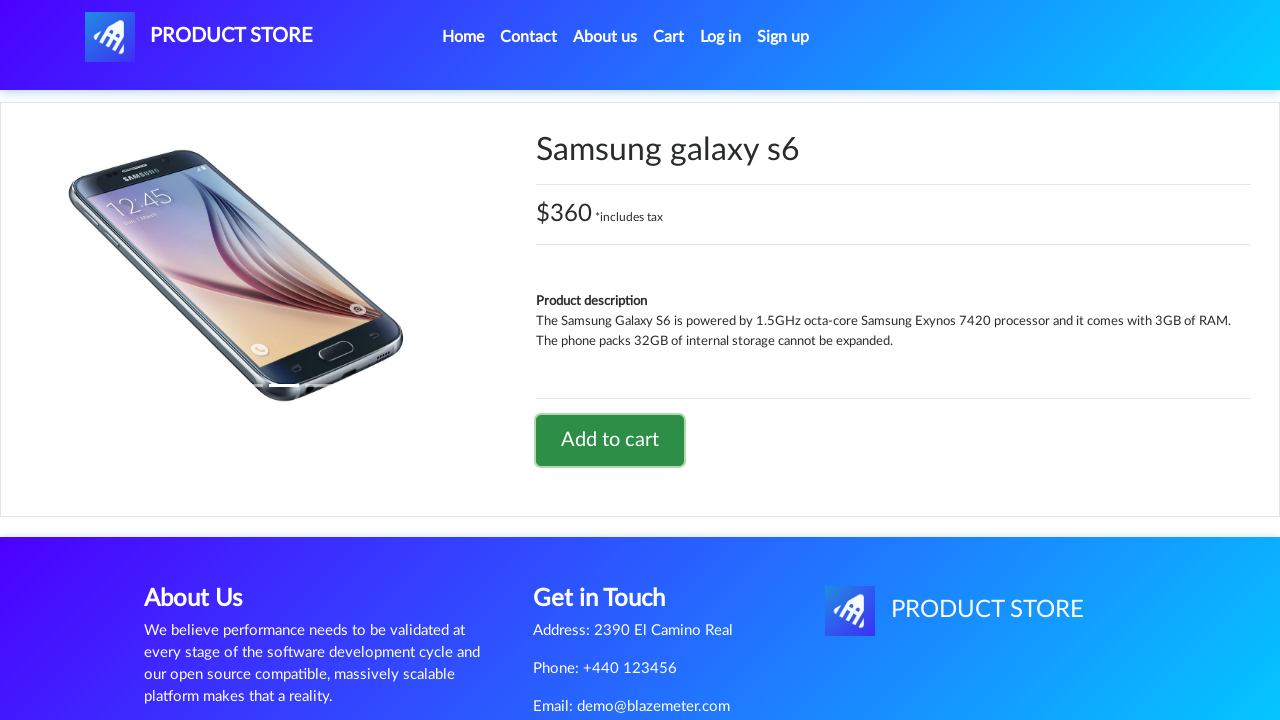